Tests dropdown selection functionality by selecting options using different methods (by index, value, and visible text) and verifying the selections

Starting URL: https://rahulshettyacademy.com/AutomationPractice/

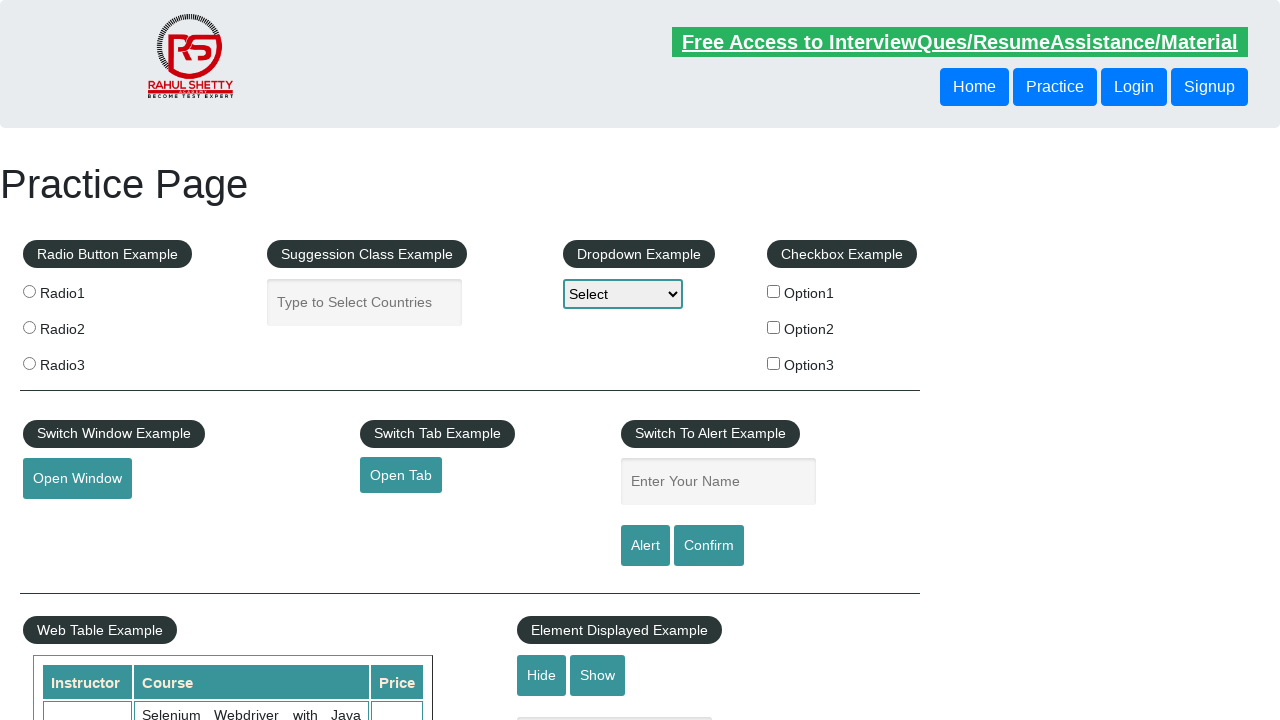

Selected dropdown option by index 1 on #dropdown-class-example
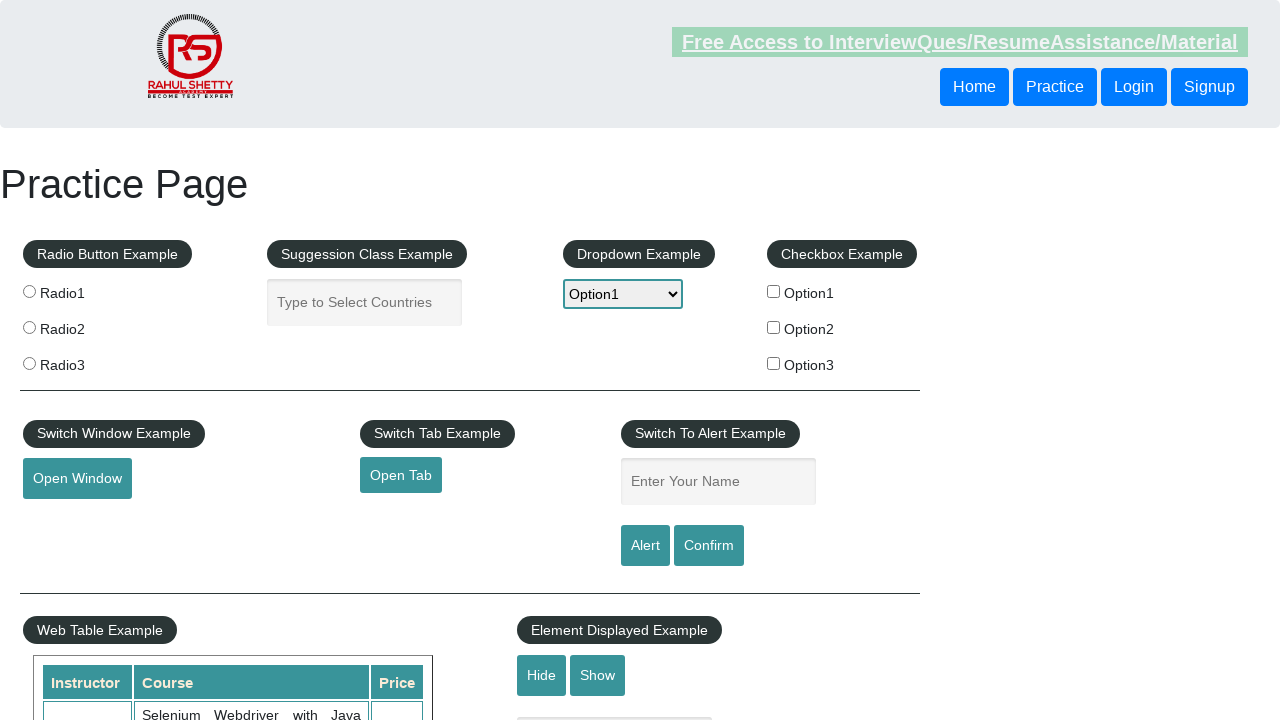

Selected dropdown option by value 'option2' on #dropdown-class-example
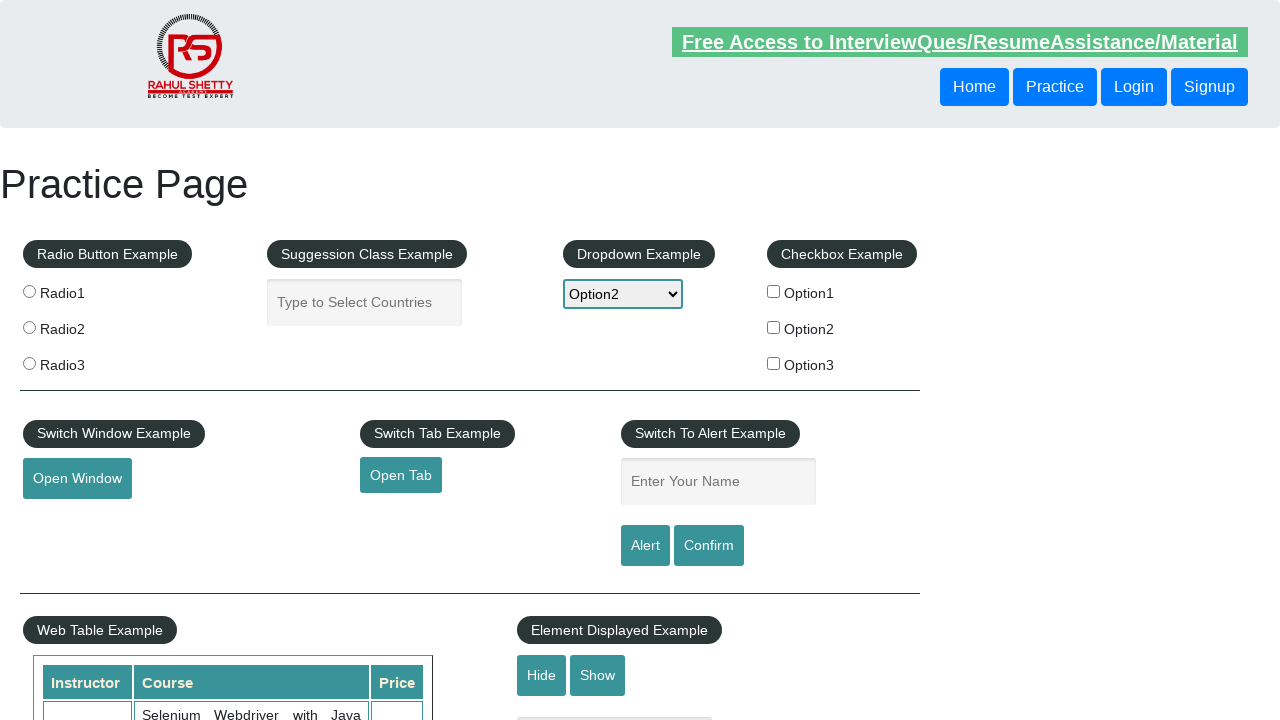

Selected dropdown option by visible text 'Option3' on #dropdown-class-example
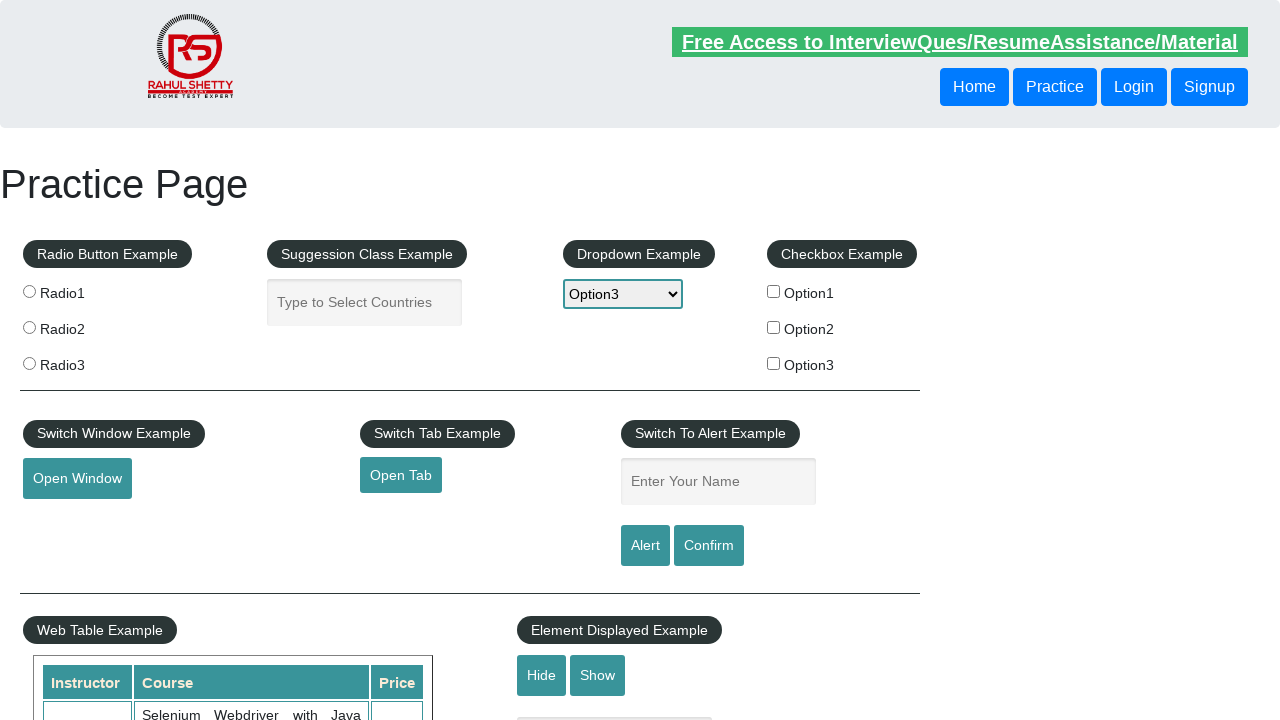

Located all dropdown options
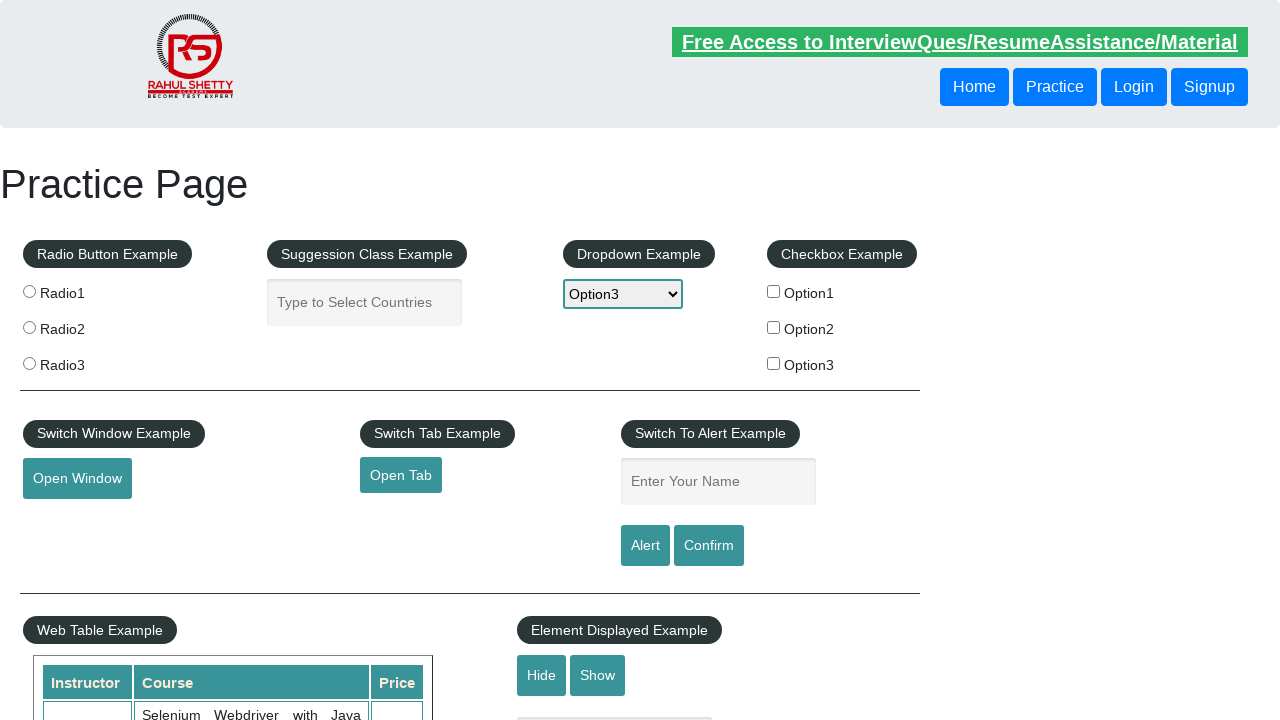

Verified all dropdown options are present
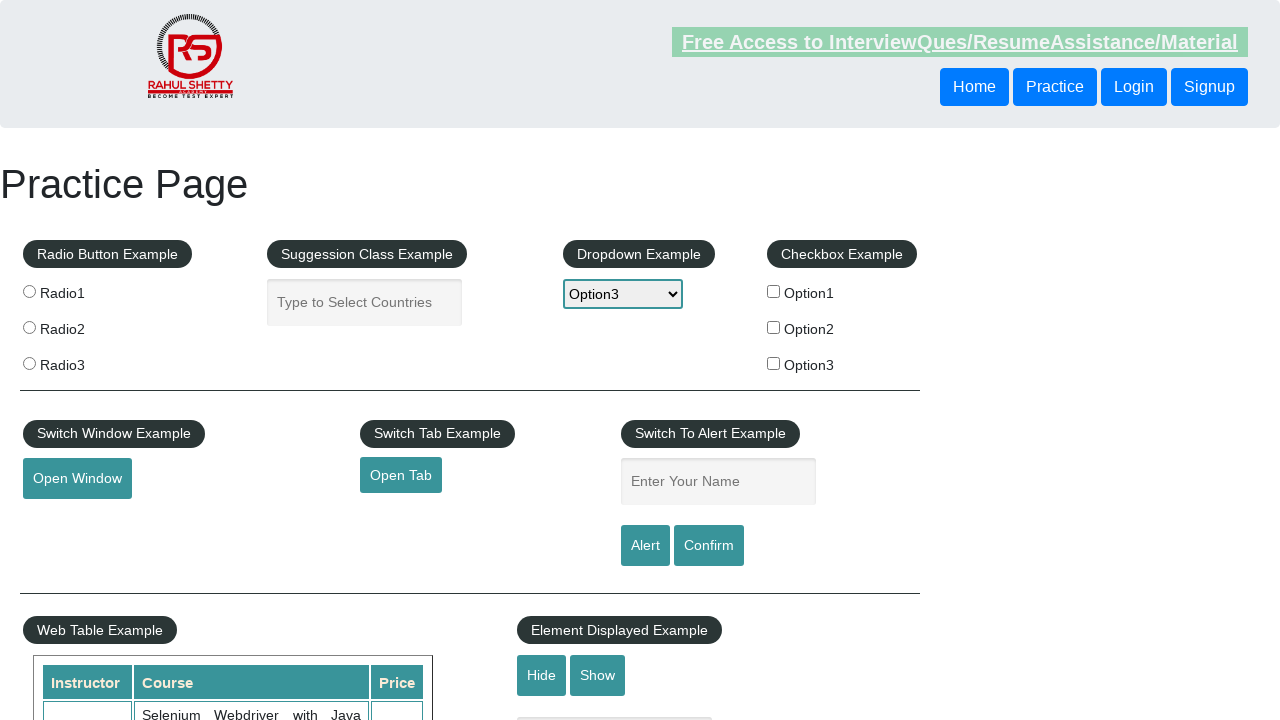

Retrieved currently selected dropdown value
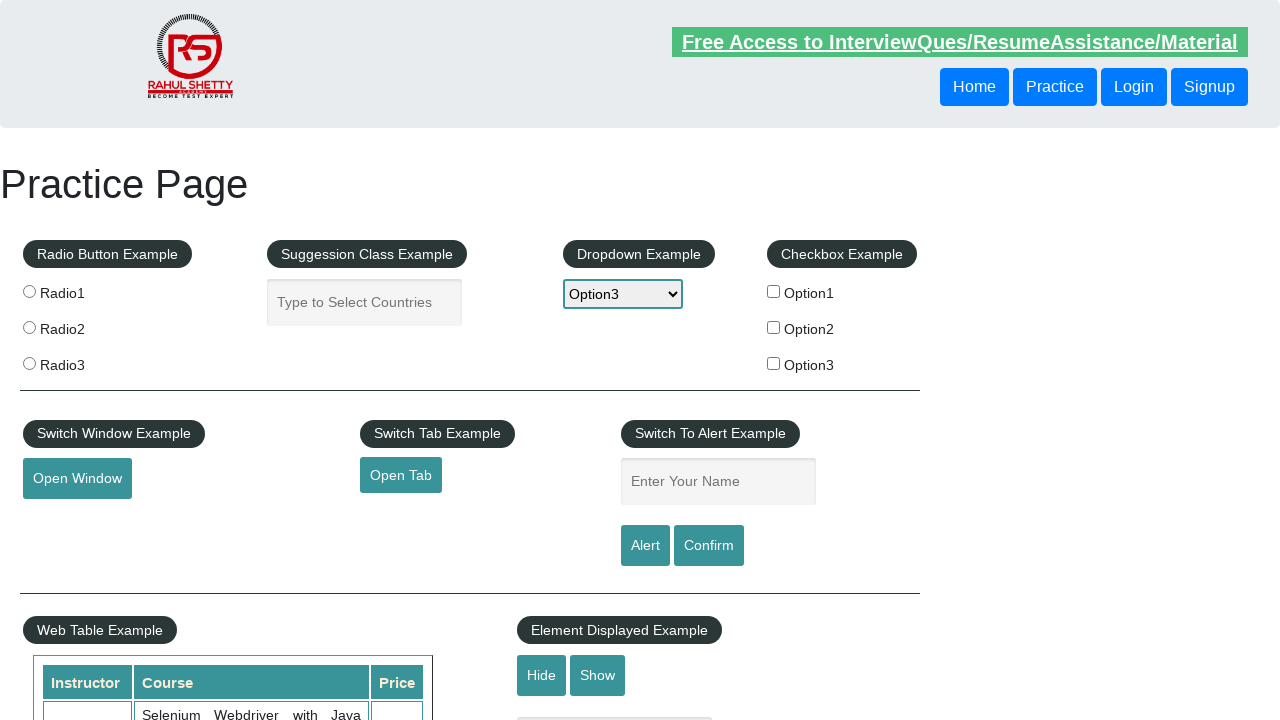

Retrieved and displayed final selected option: Option3
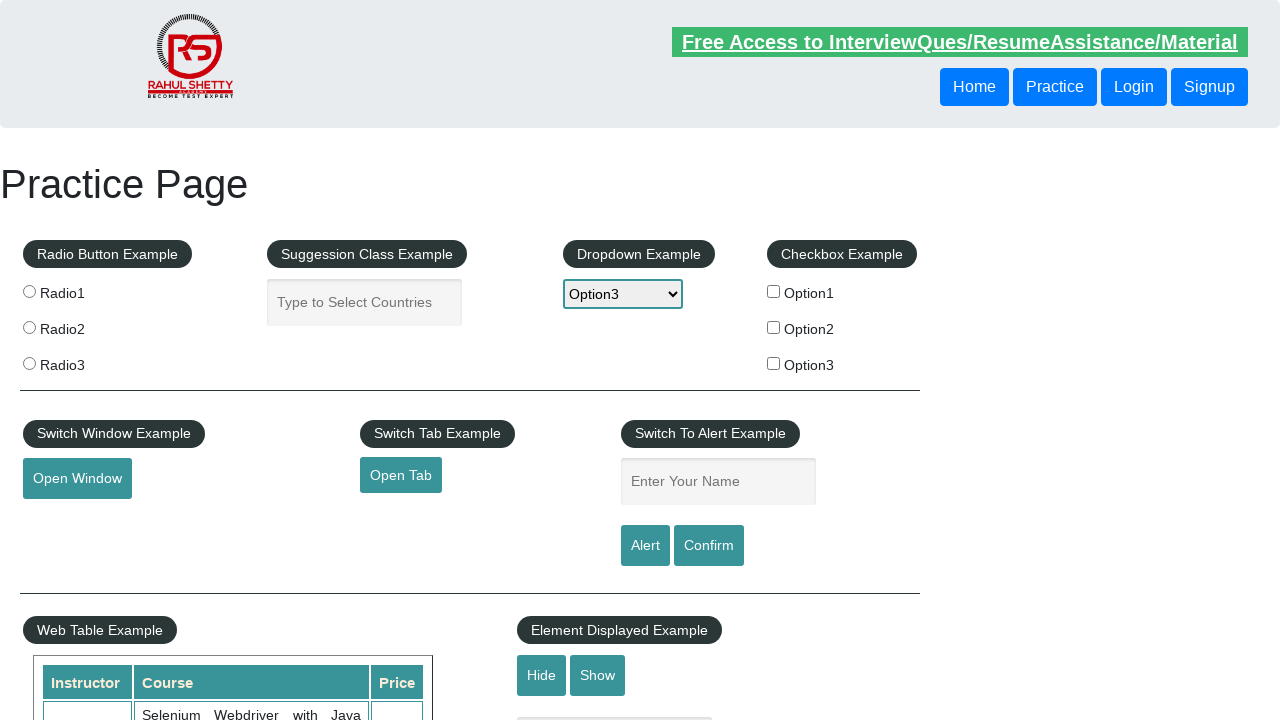

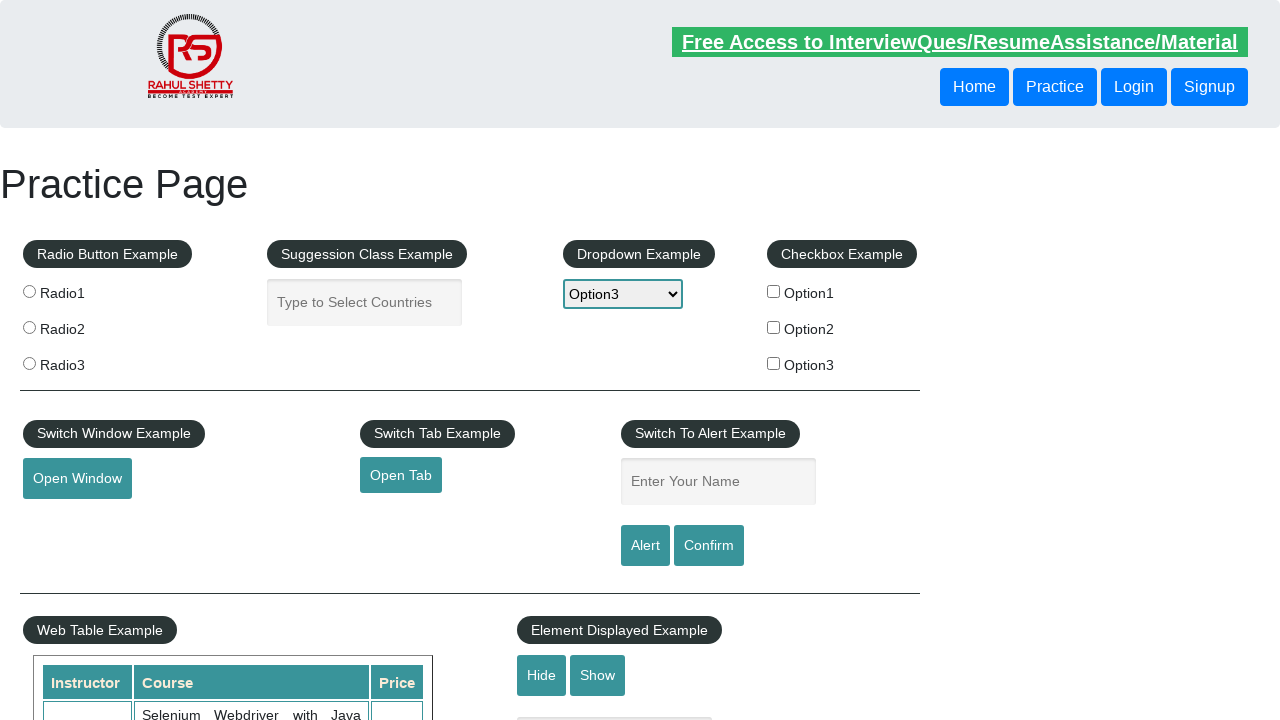